Navigates to a Twitch streamer's about page and verifies that the profile content section loads properly

Starting URL: https://www.twitch.tv/colonal/about

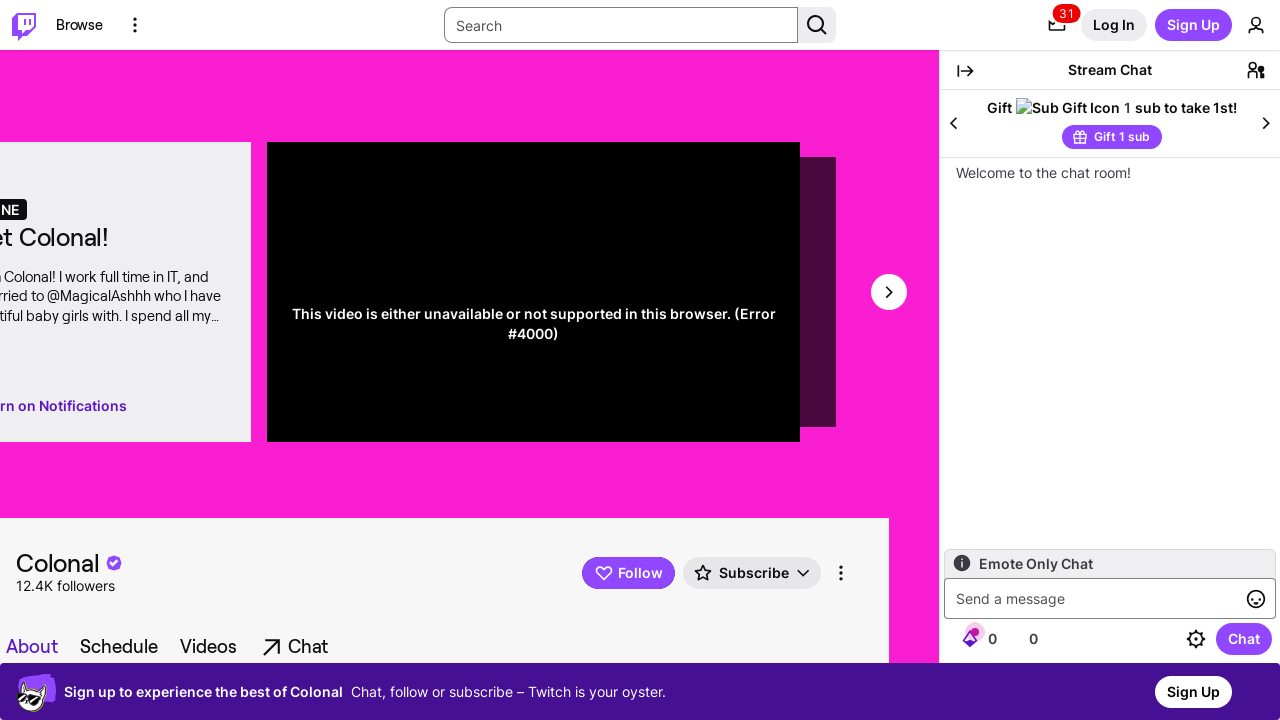

Waited for page to reach networkidle state
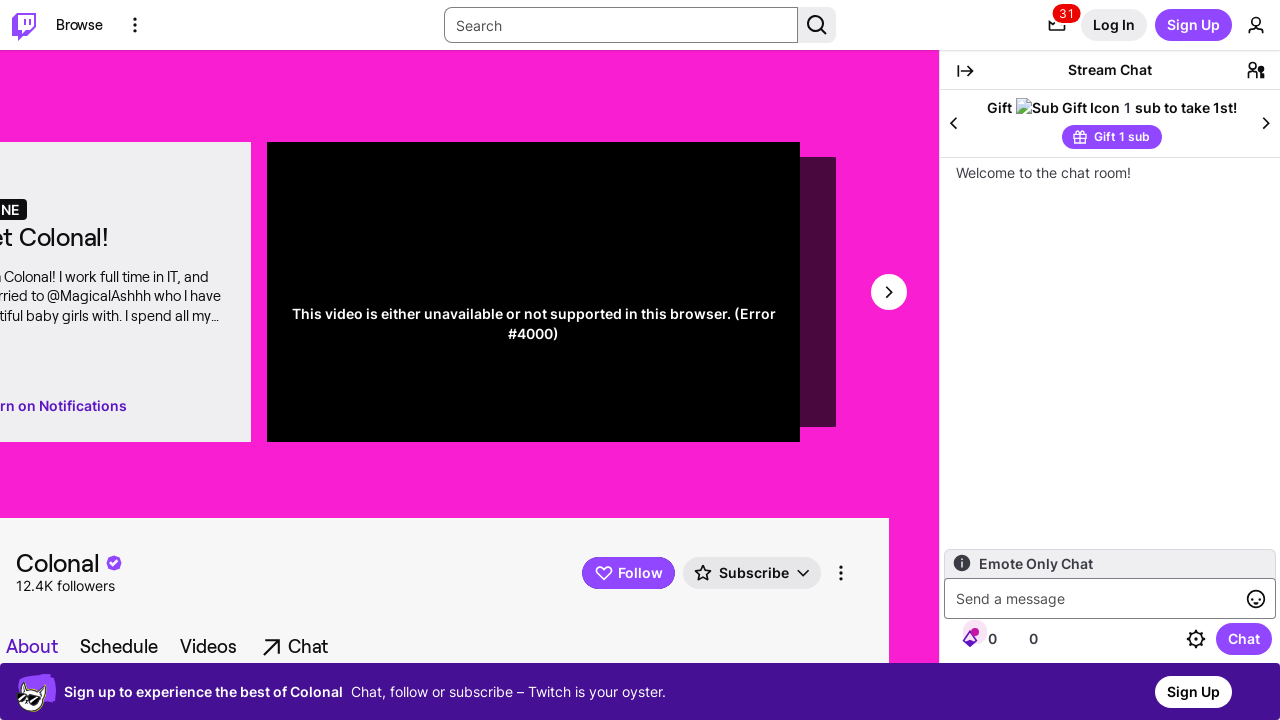

About section element became visible
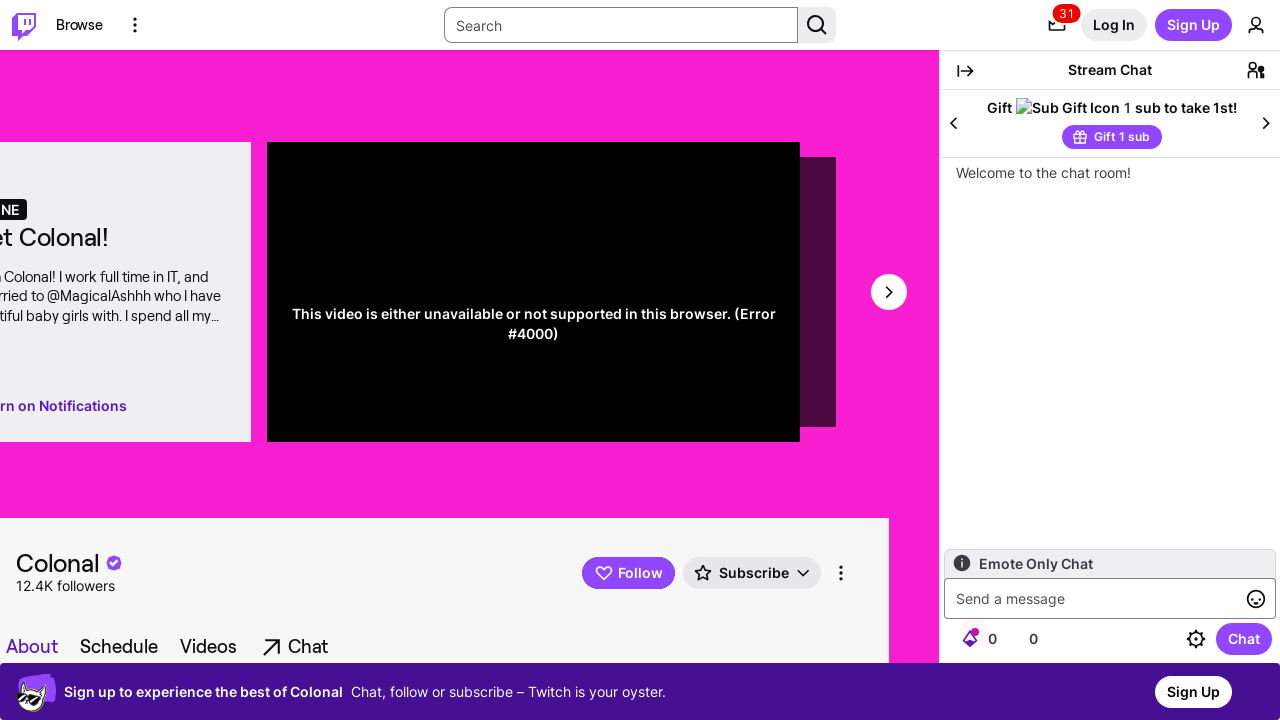

Profile about panel element is present and loaded
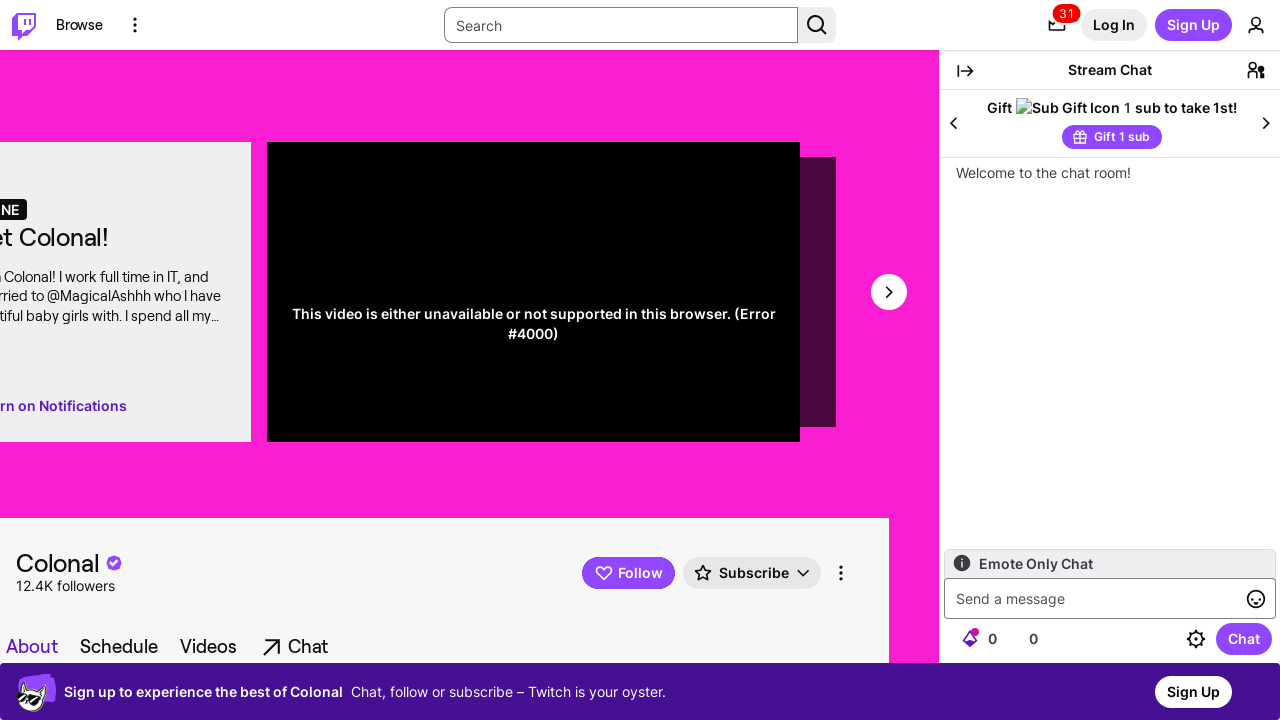

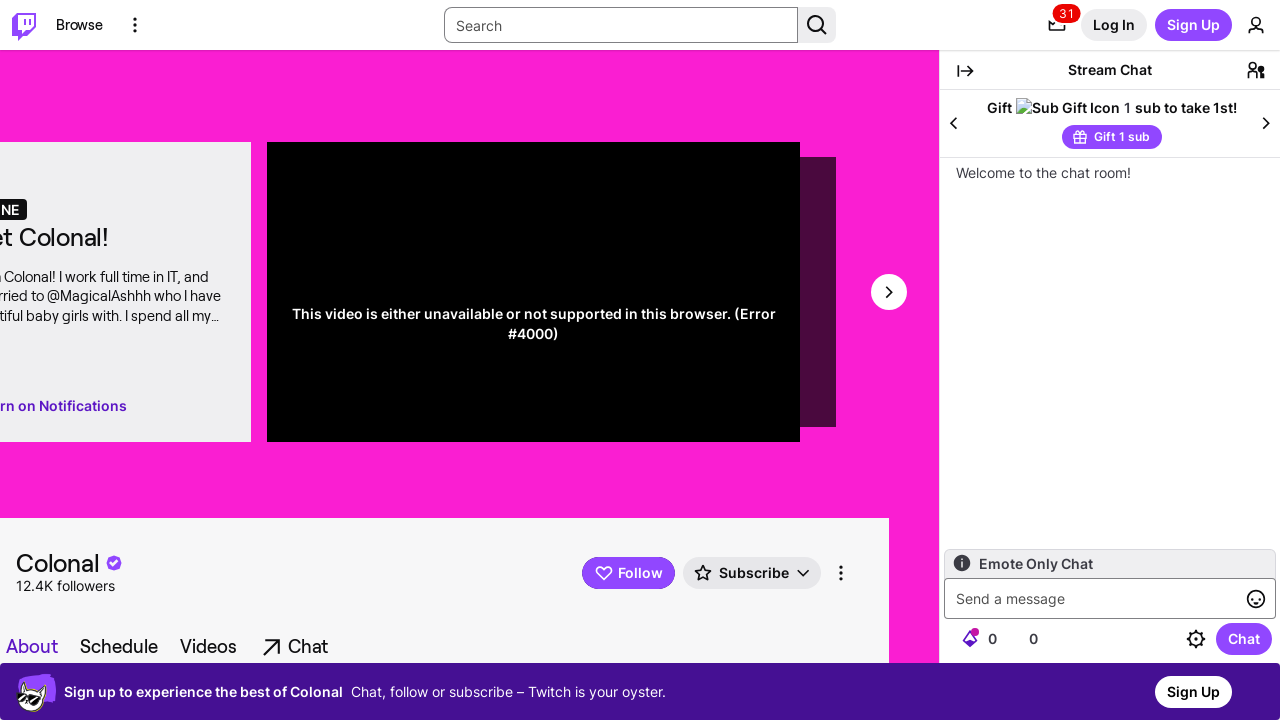